Tests visibility toggle of a text box by clicking hide and show buttons

Starting URL: https://rahulshettyacademy.com/AutomationPractice/

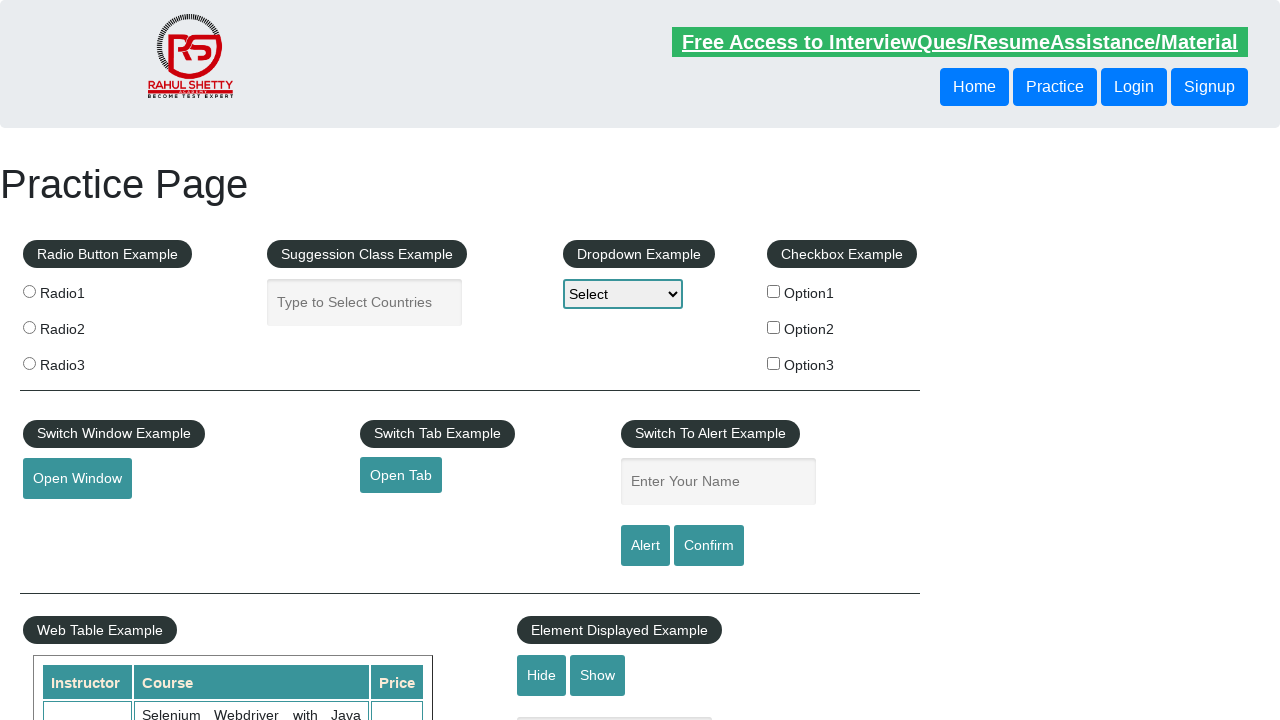

Verified text box is initially visible
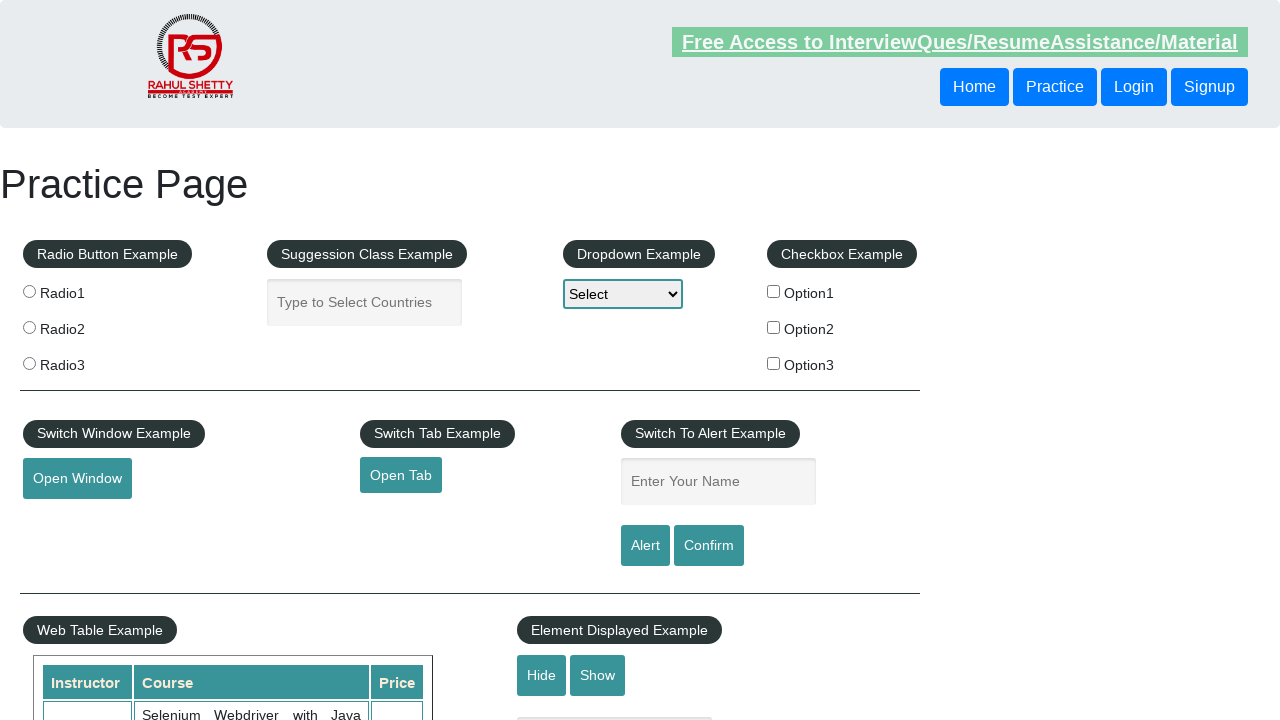

Clicked hide button to hide text box at (542, 675) on #hide-textbox
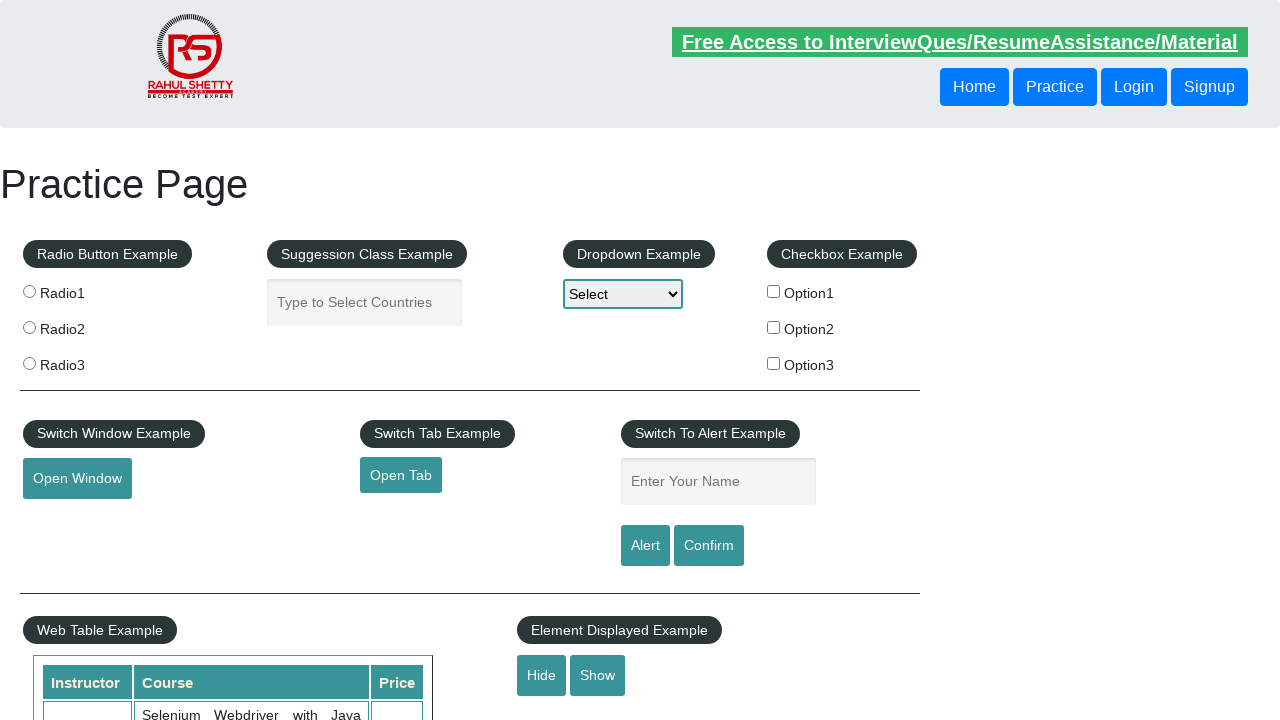

Verified text box is now hidden
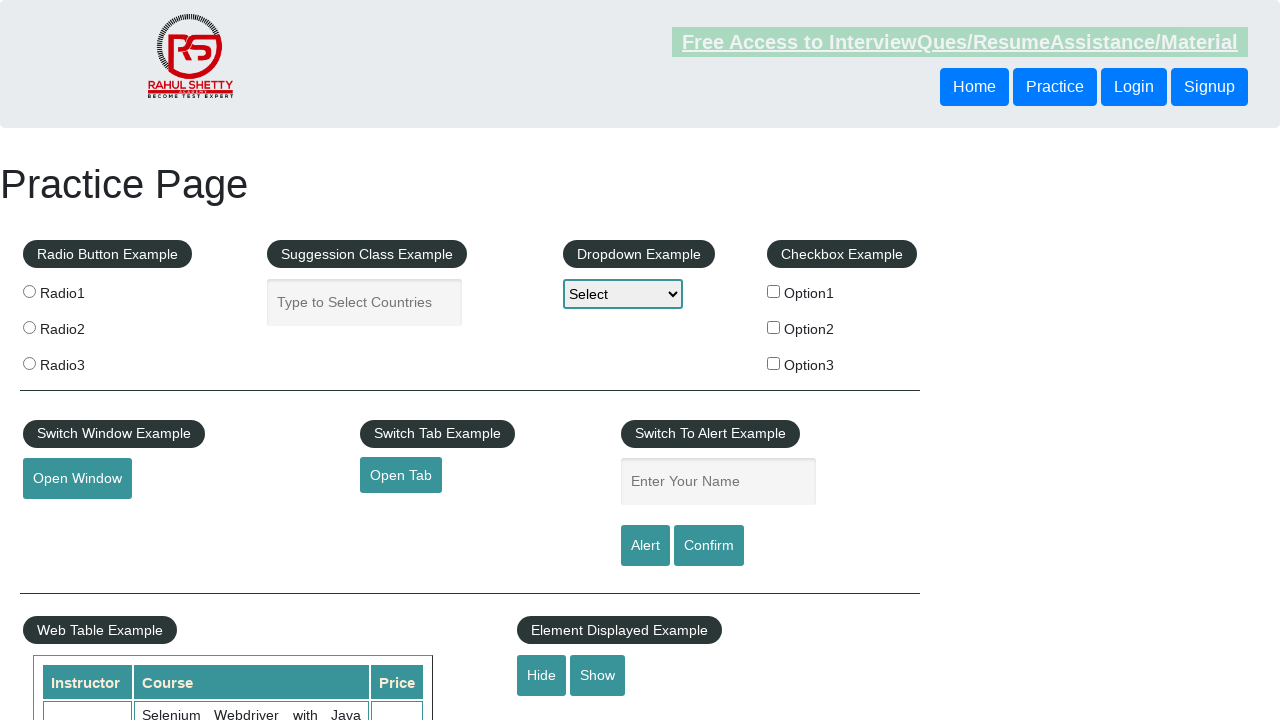

Clicked show button to display text box at (598, 675) on #show-textbox
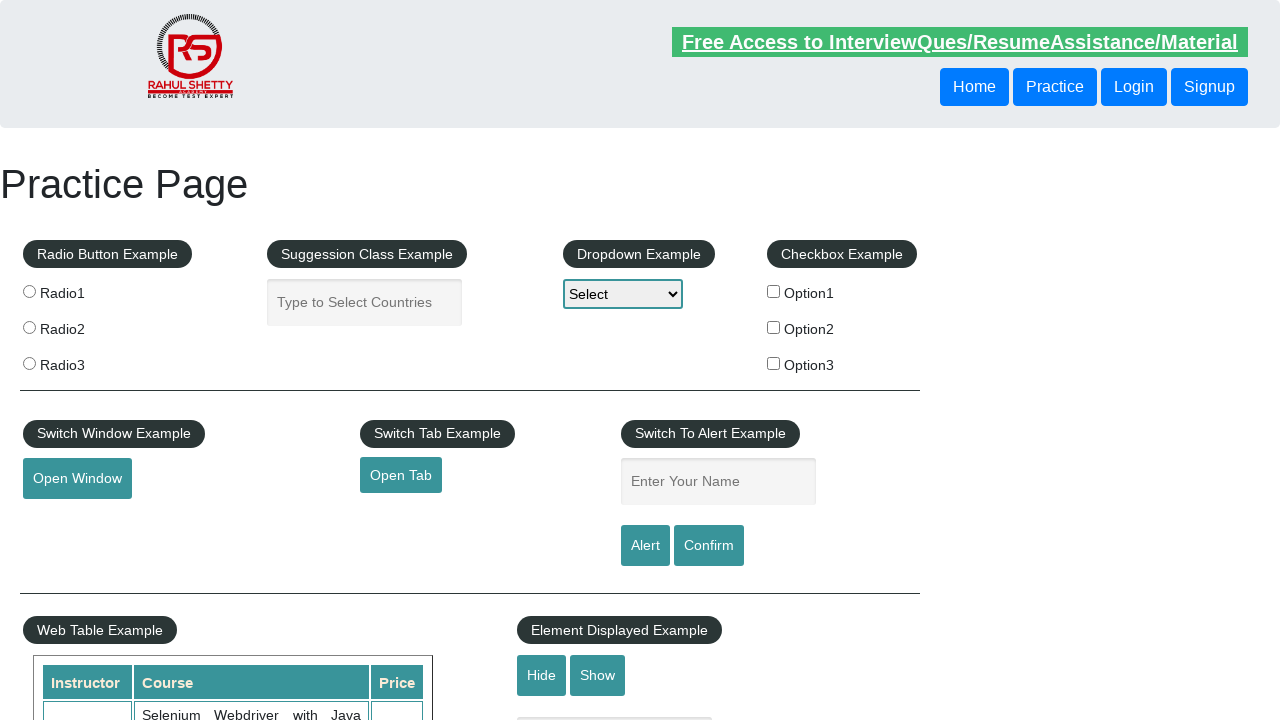

Verified text box is visible again
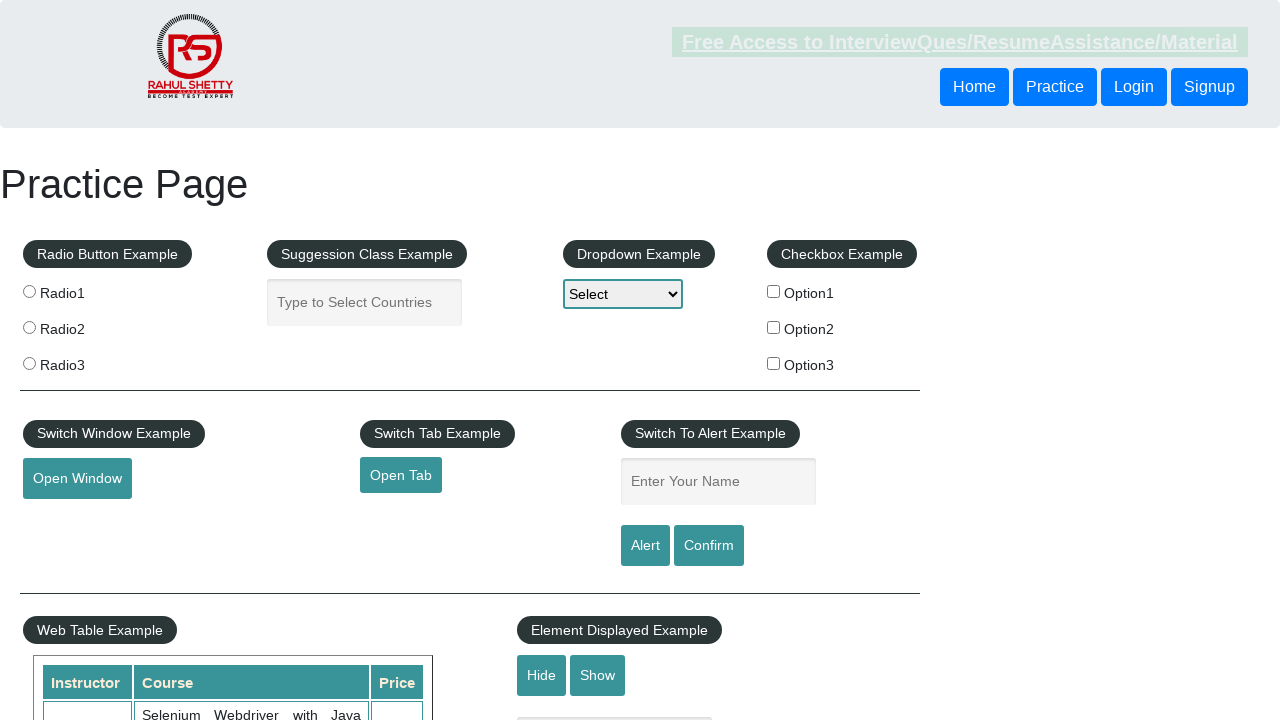

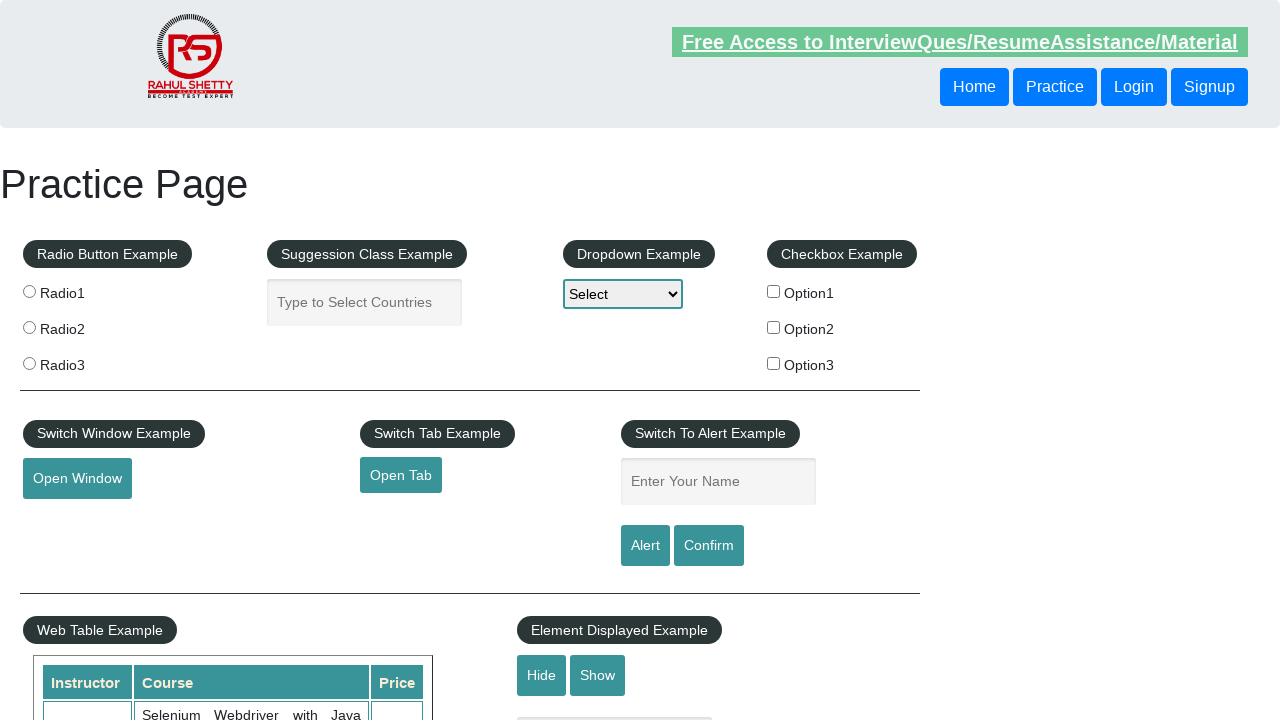